Tests dropdown selection functionality by scrolling to a country dropdown and selecting "United States" from the options

Starting URL: https://testautomationpractice.blogspot.com/

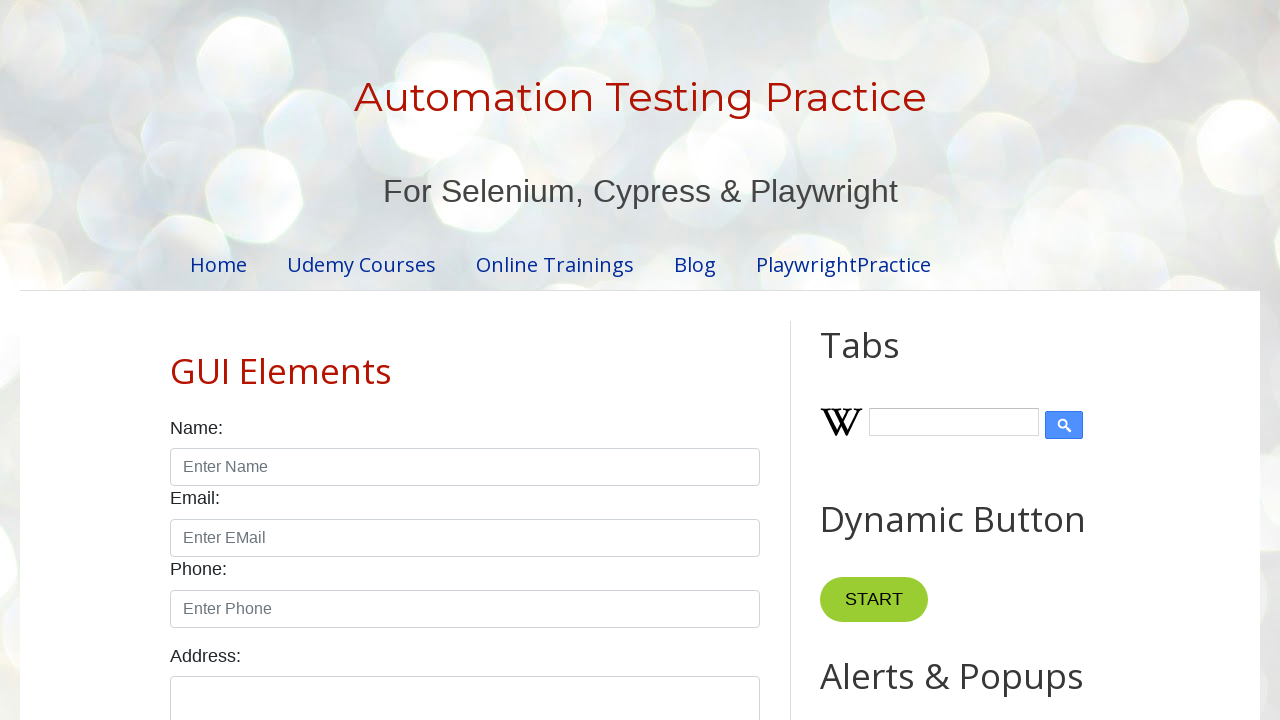

Scrolled country dropdown into view
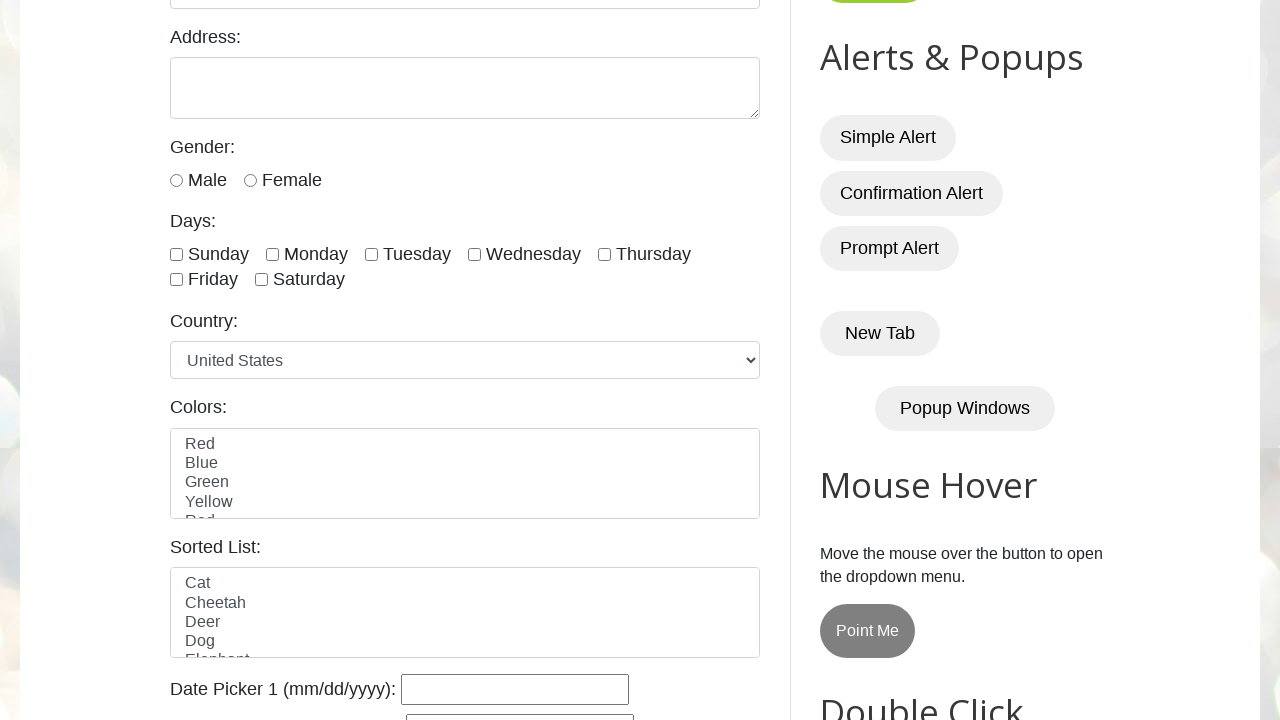

Selected 'United States' from country dropdown on select#country
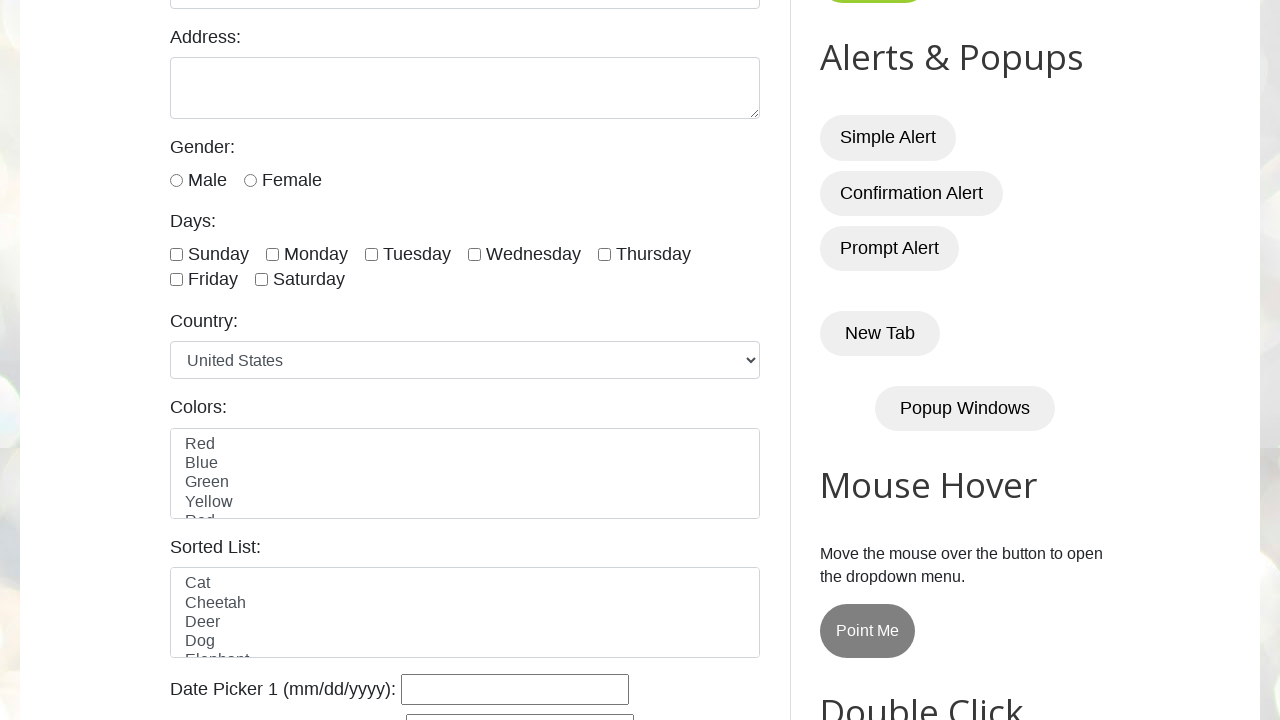

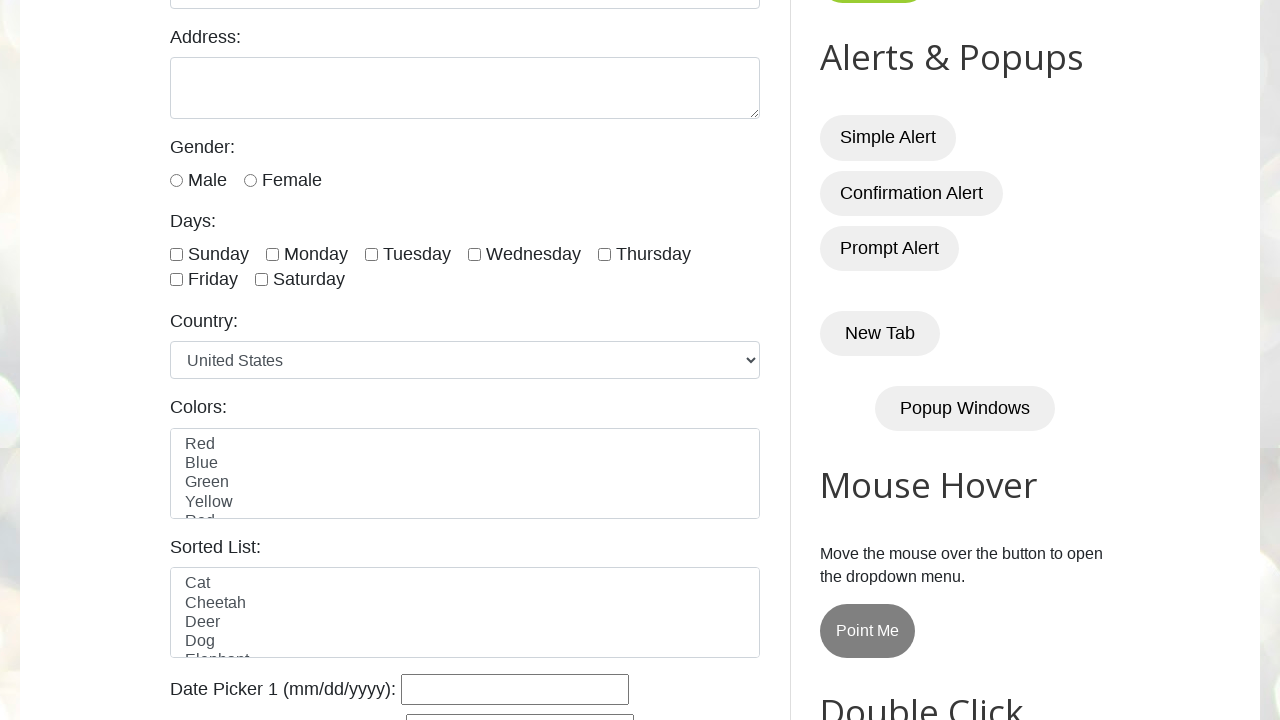